Tests page scrolling by pressing Page Down key

Starting URL: https://rahulshettyacademy.com/AutomationPractice/

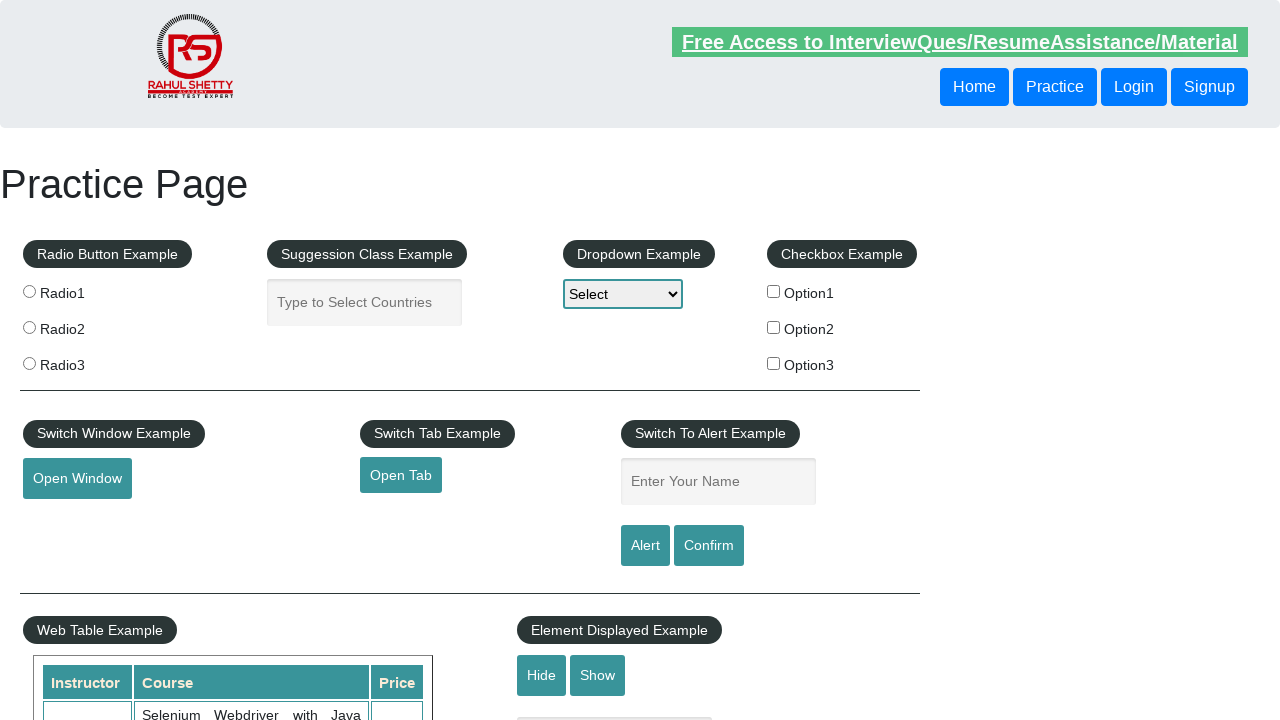

Pressed Page Down key to scroll page
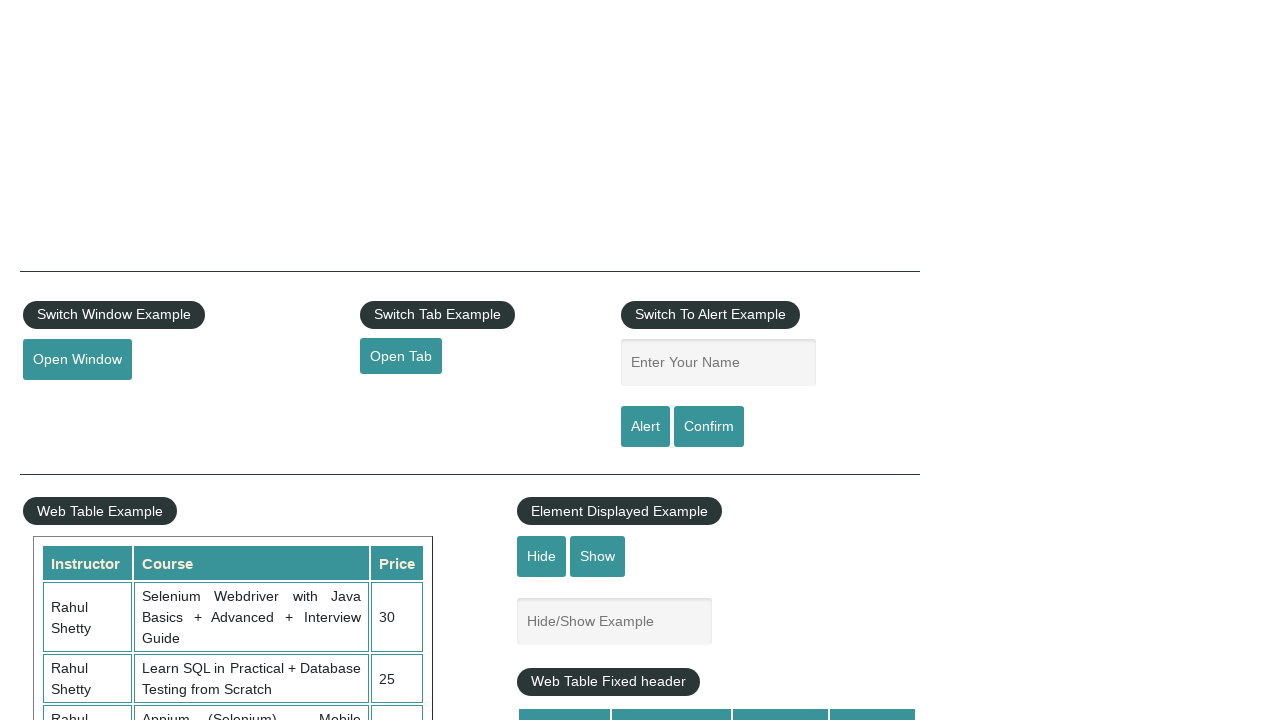

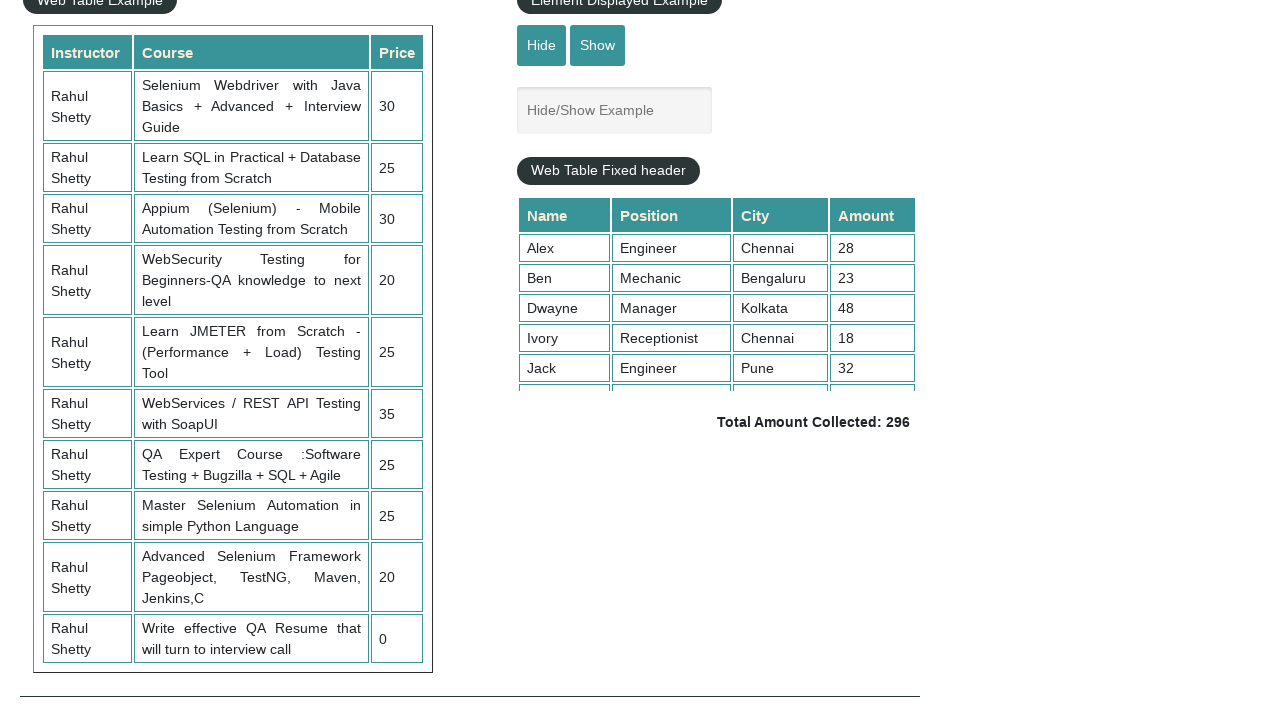